Navigates to Herokuapp windows page, clicks to open a new tab, switches to the new window, and validates the title shows "New Window"

Starting URL: https://the-internet.herokuapp.com/windows

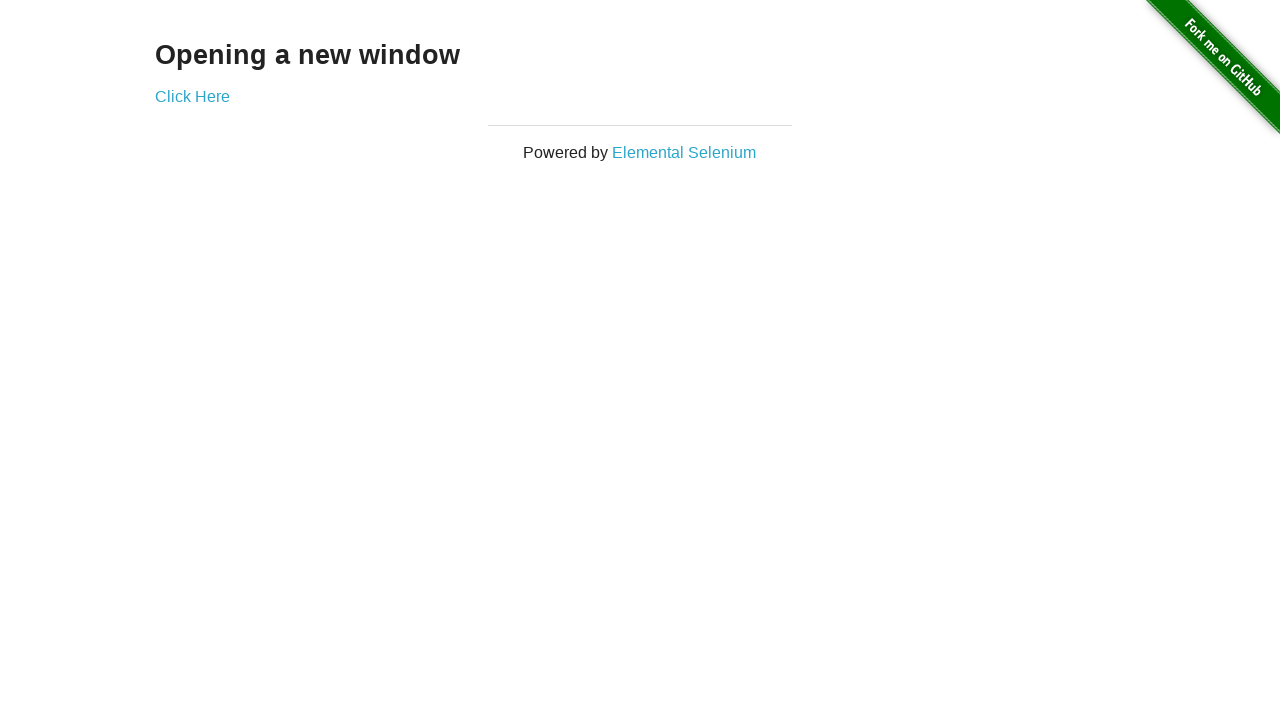

Clicked link to open new window at (192, 96) on a[href='/windows/new']
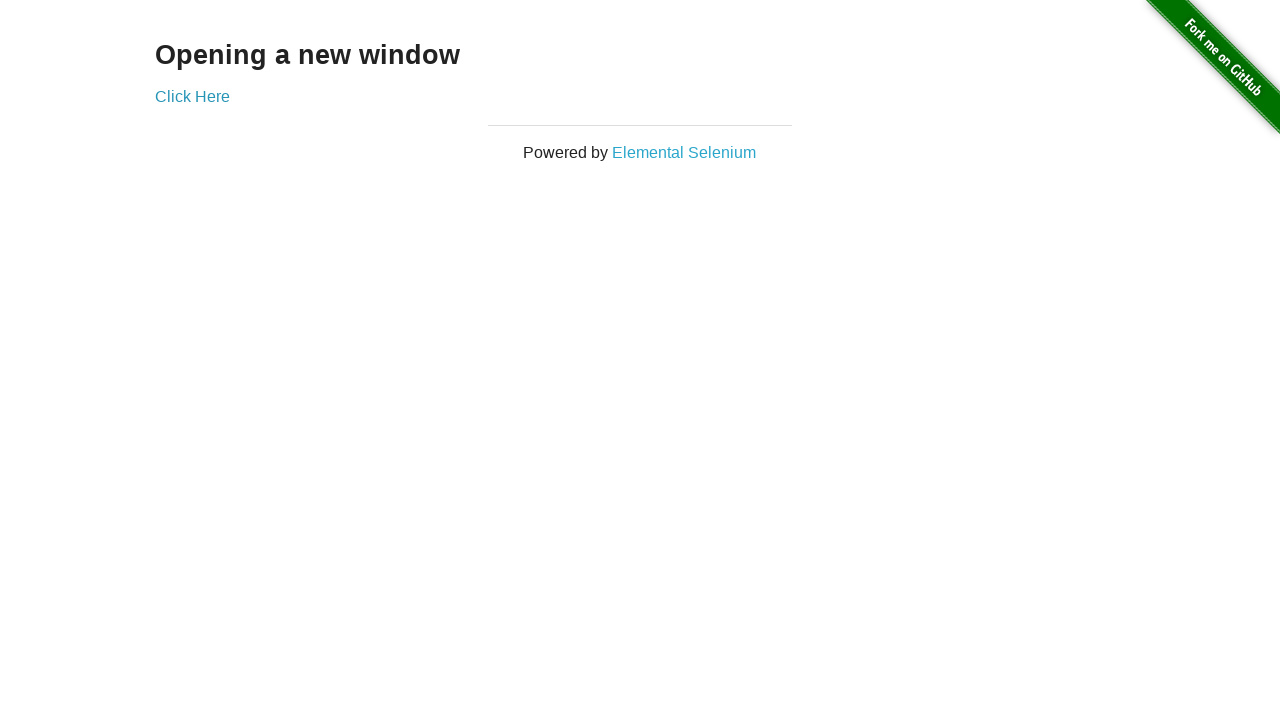

New window/tab opened and obtained reference
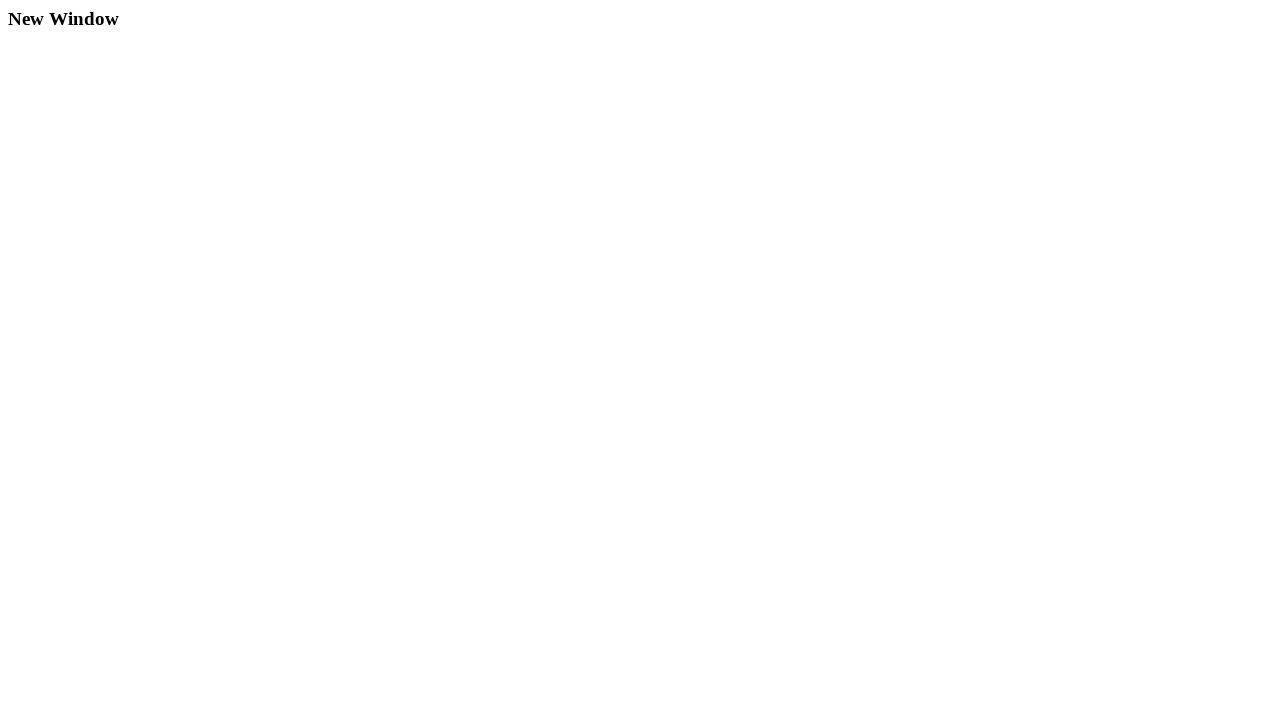

New window page loaded completely
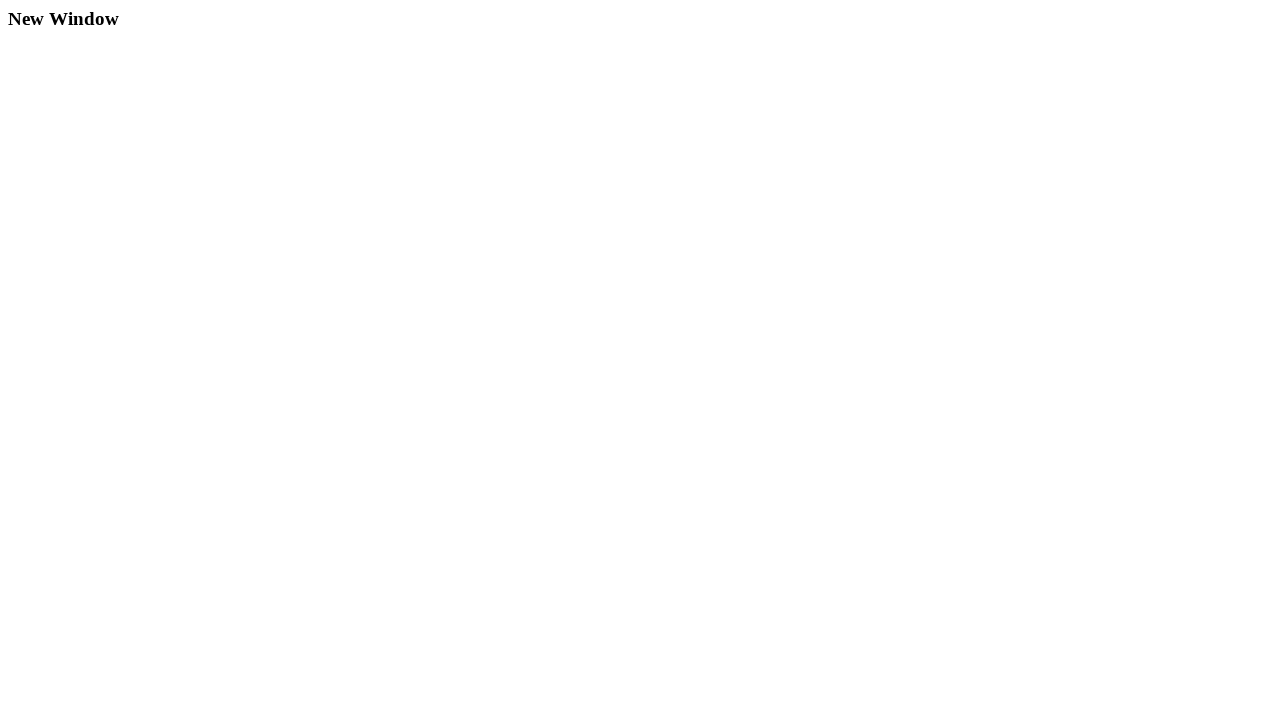

Verified new window title contains 'New Window'
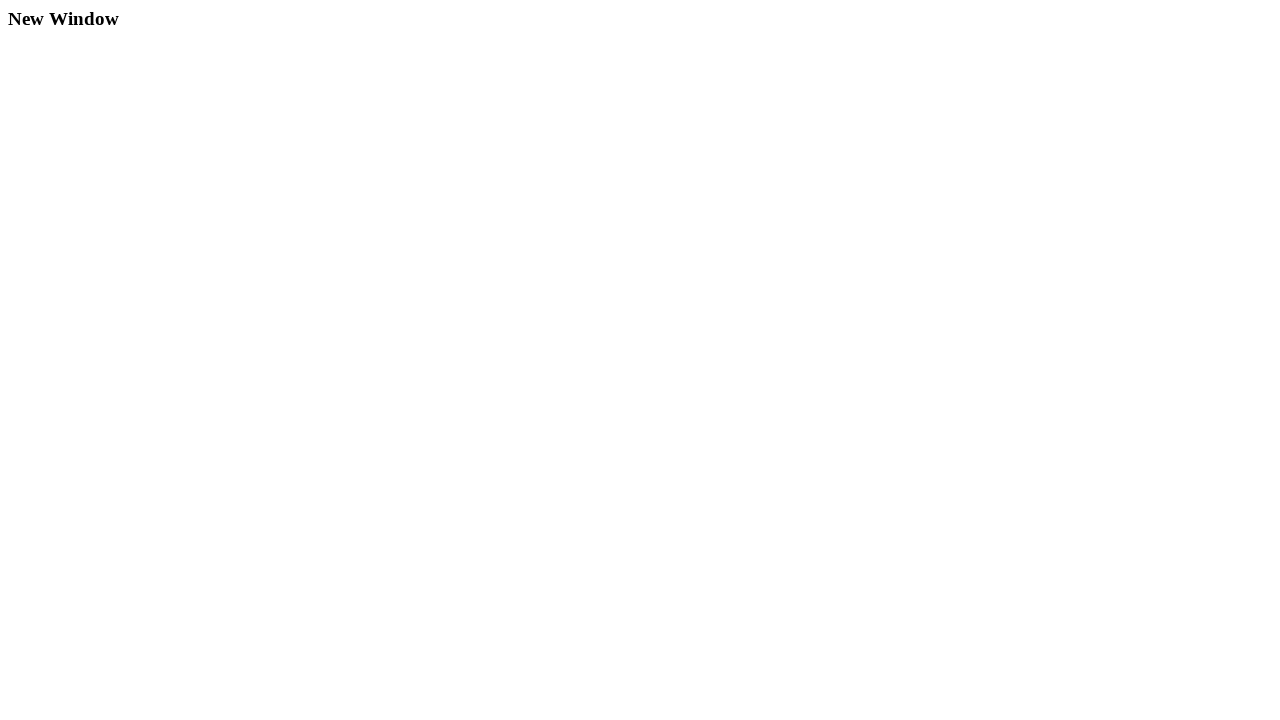

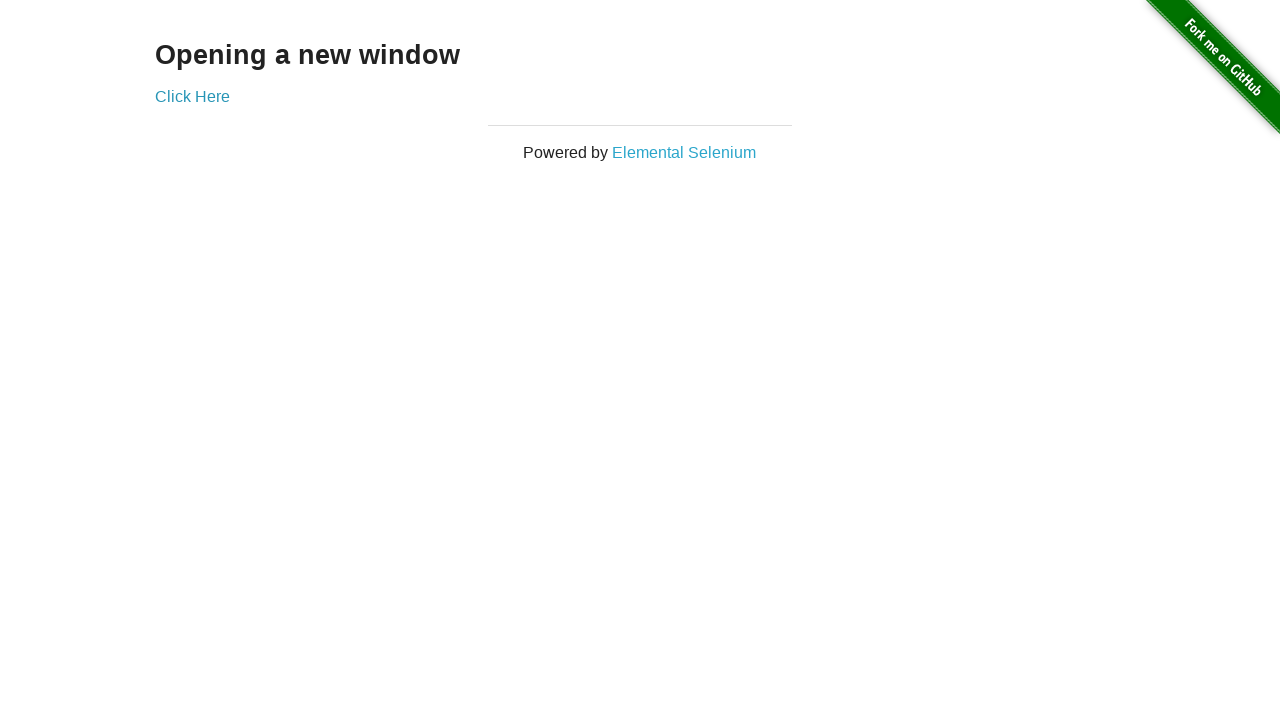